Tests navigation on ToolsQA website by hovering over and clicking the "Demo Site" link, then verifies that a new window/tab opens and switches to it.

Starting URL: https://www.toolsqa.com/

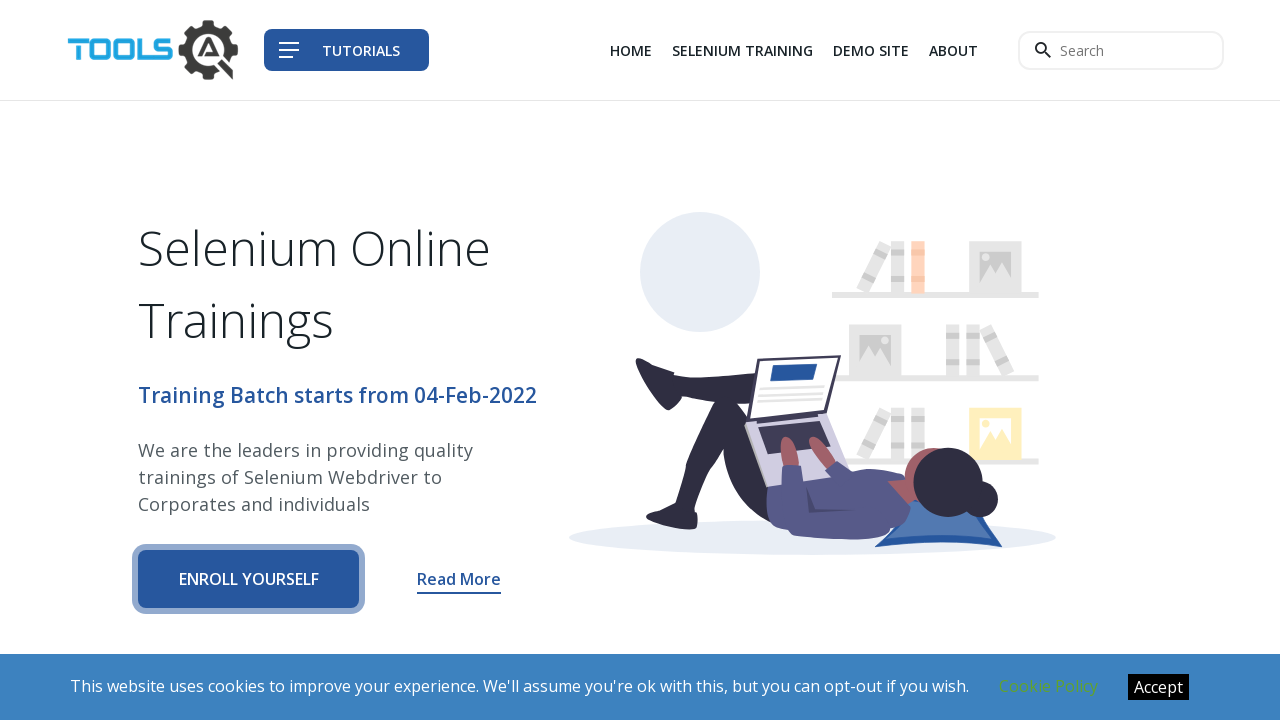

Set viewport size to 1920x1080
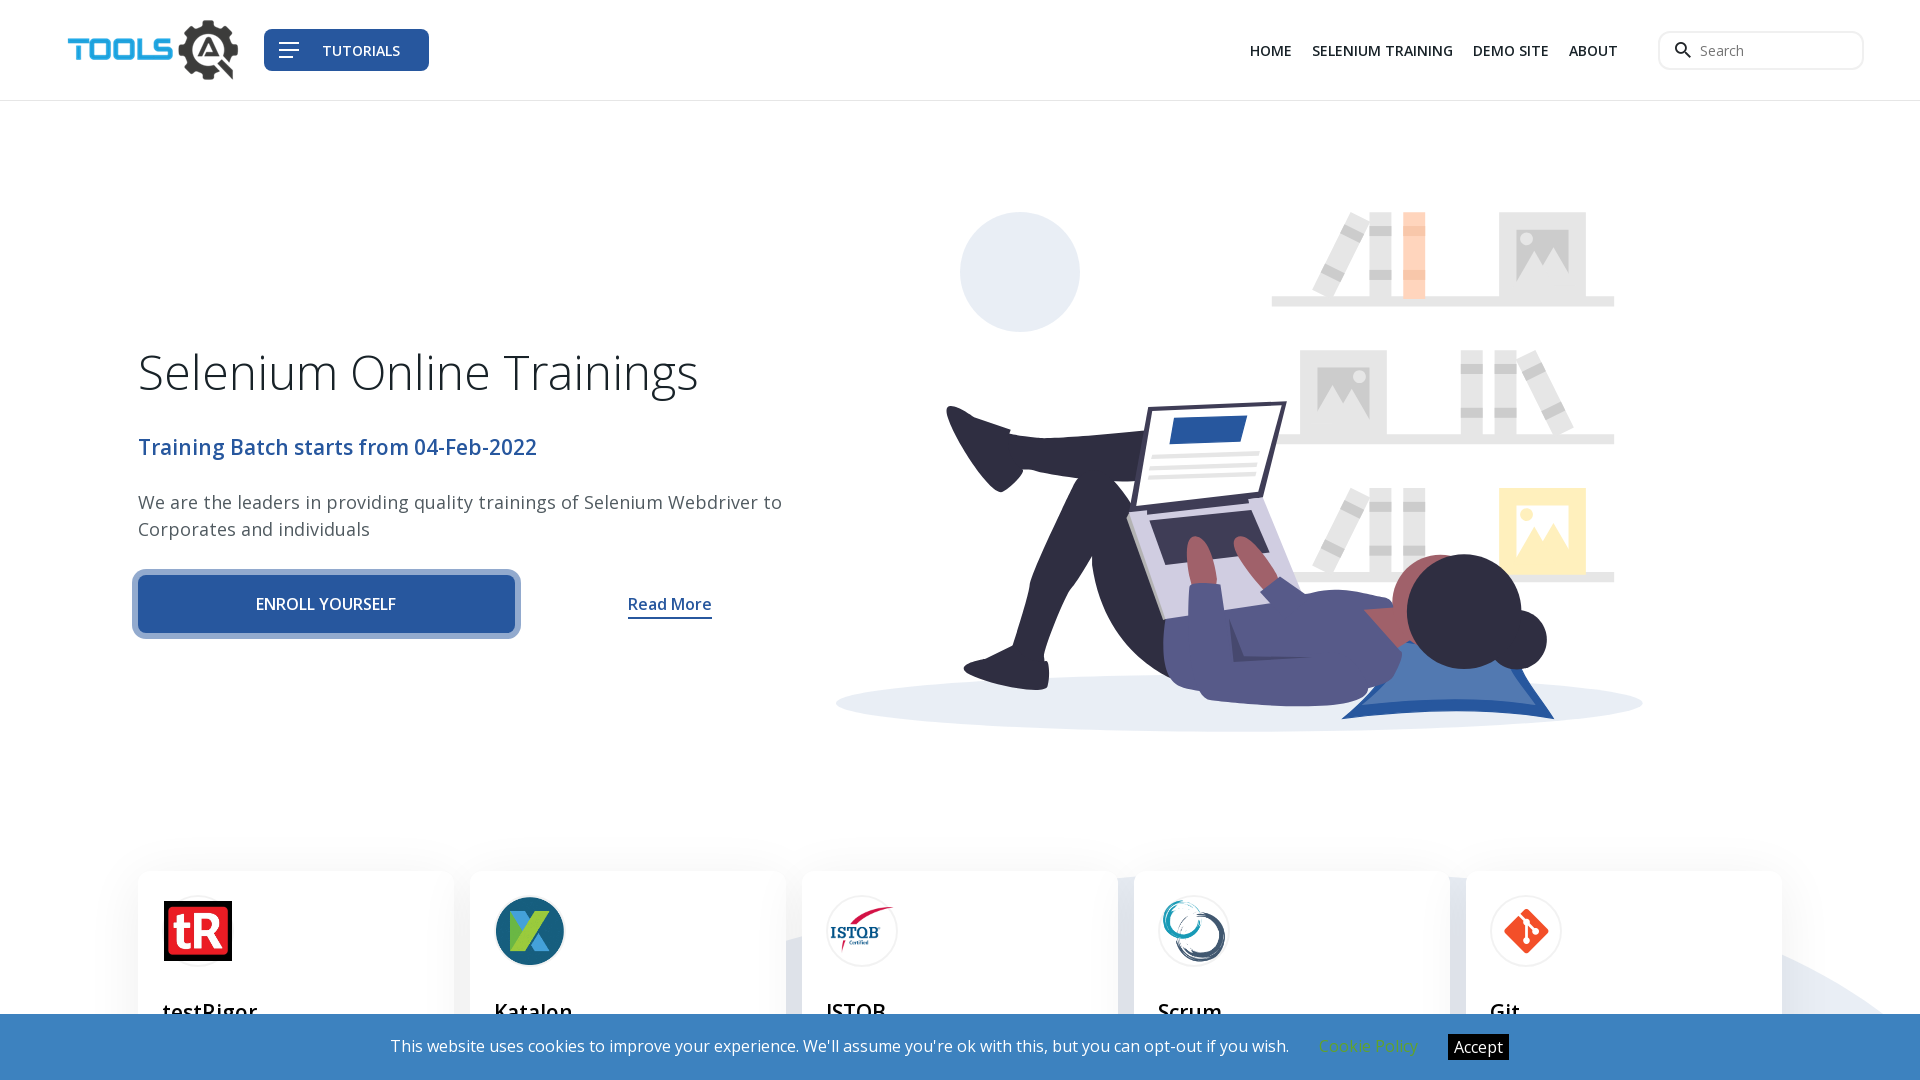

Verified that current URL is https://www.toolsqa.com/
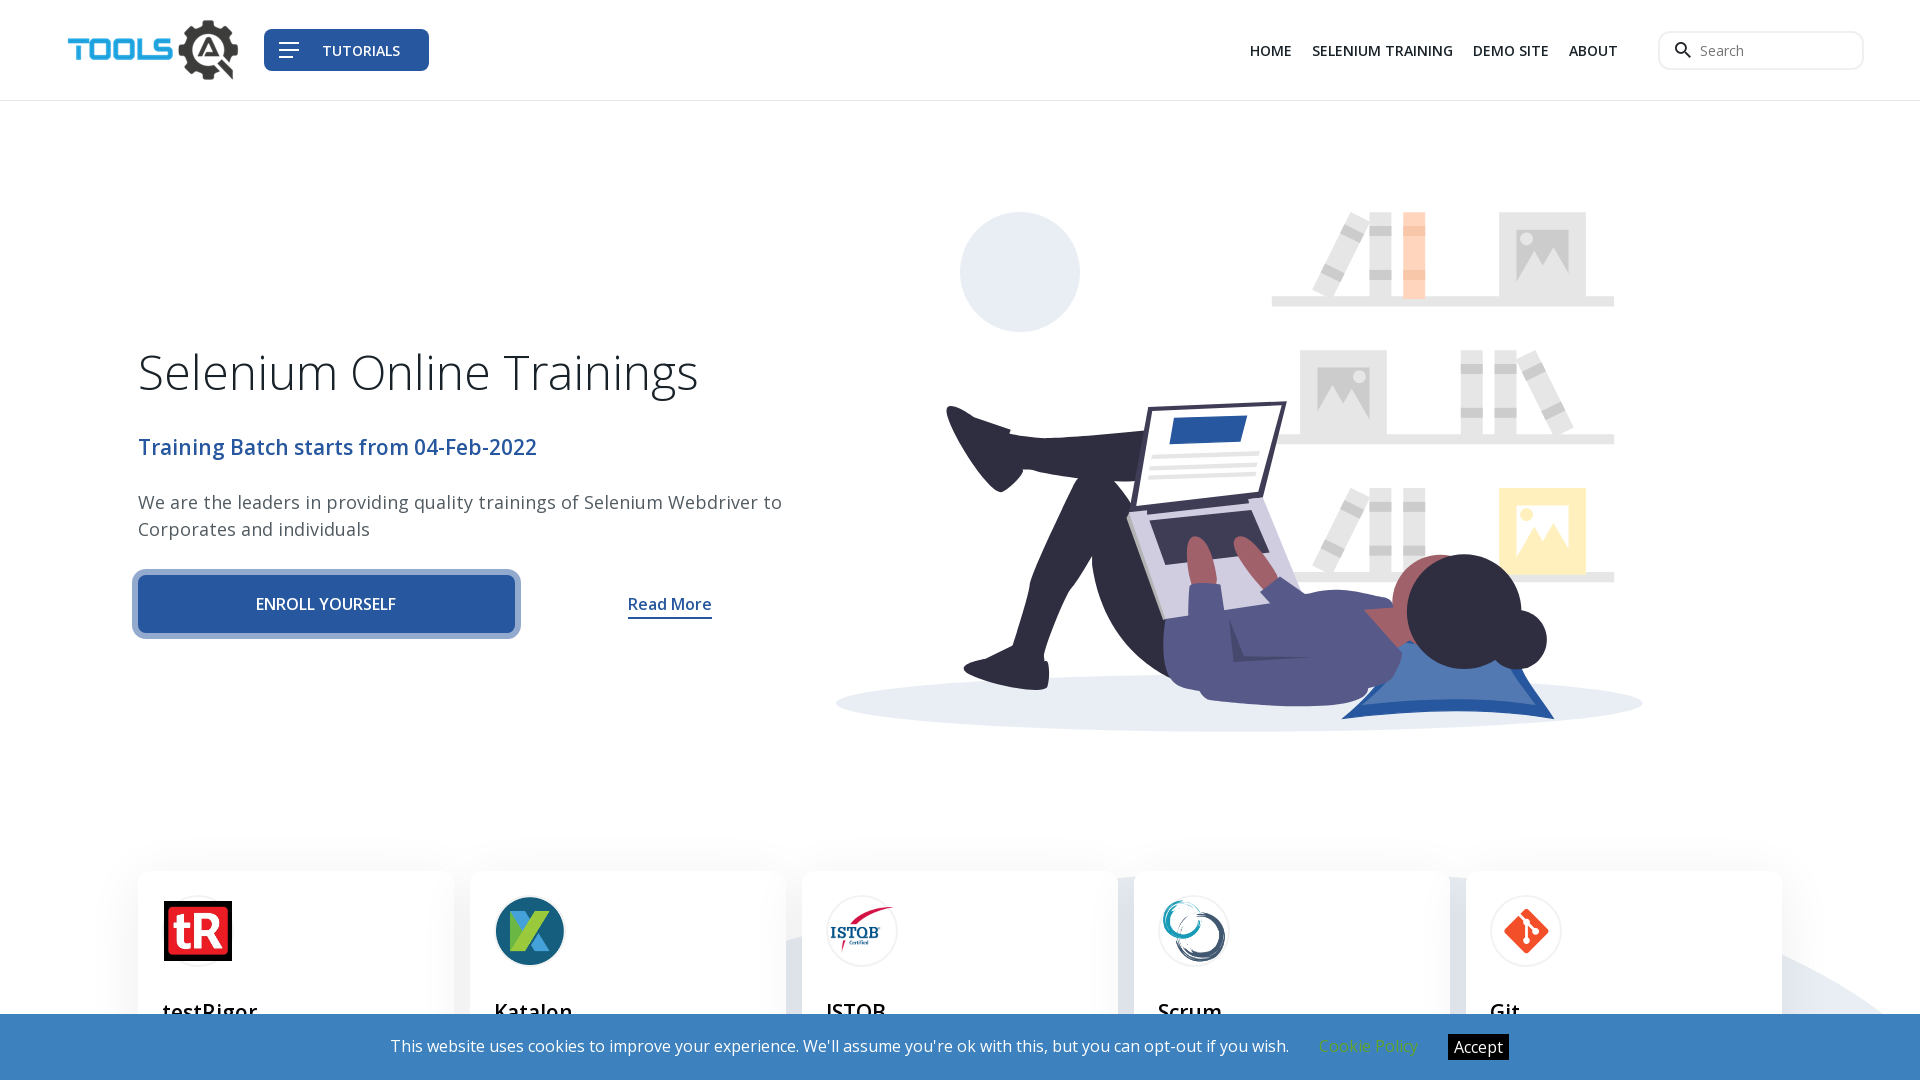

Located the Demo Site link element
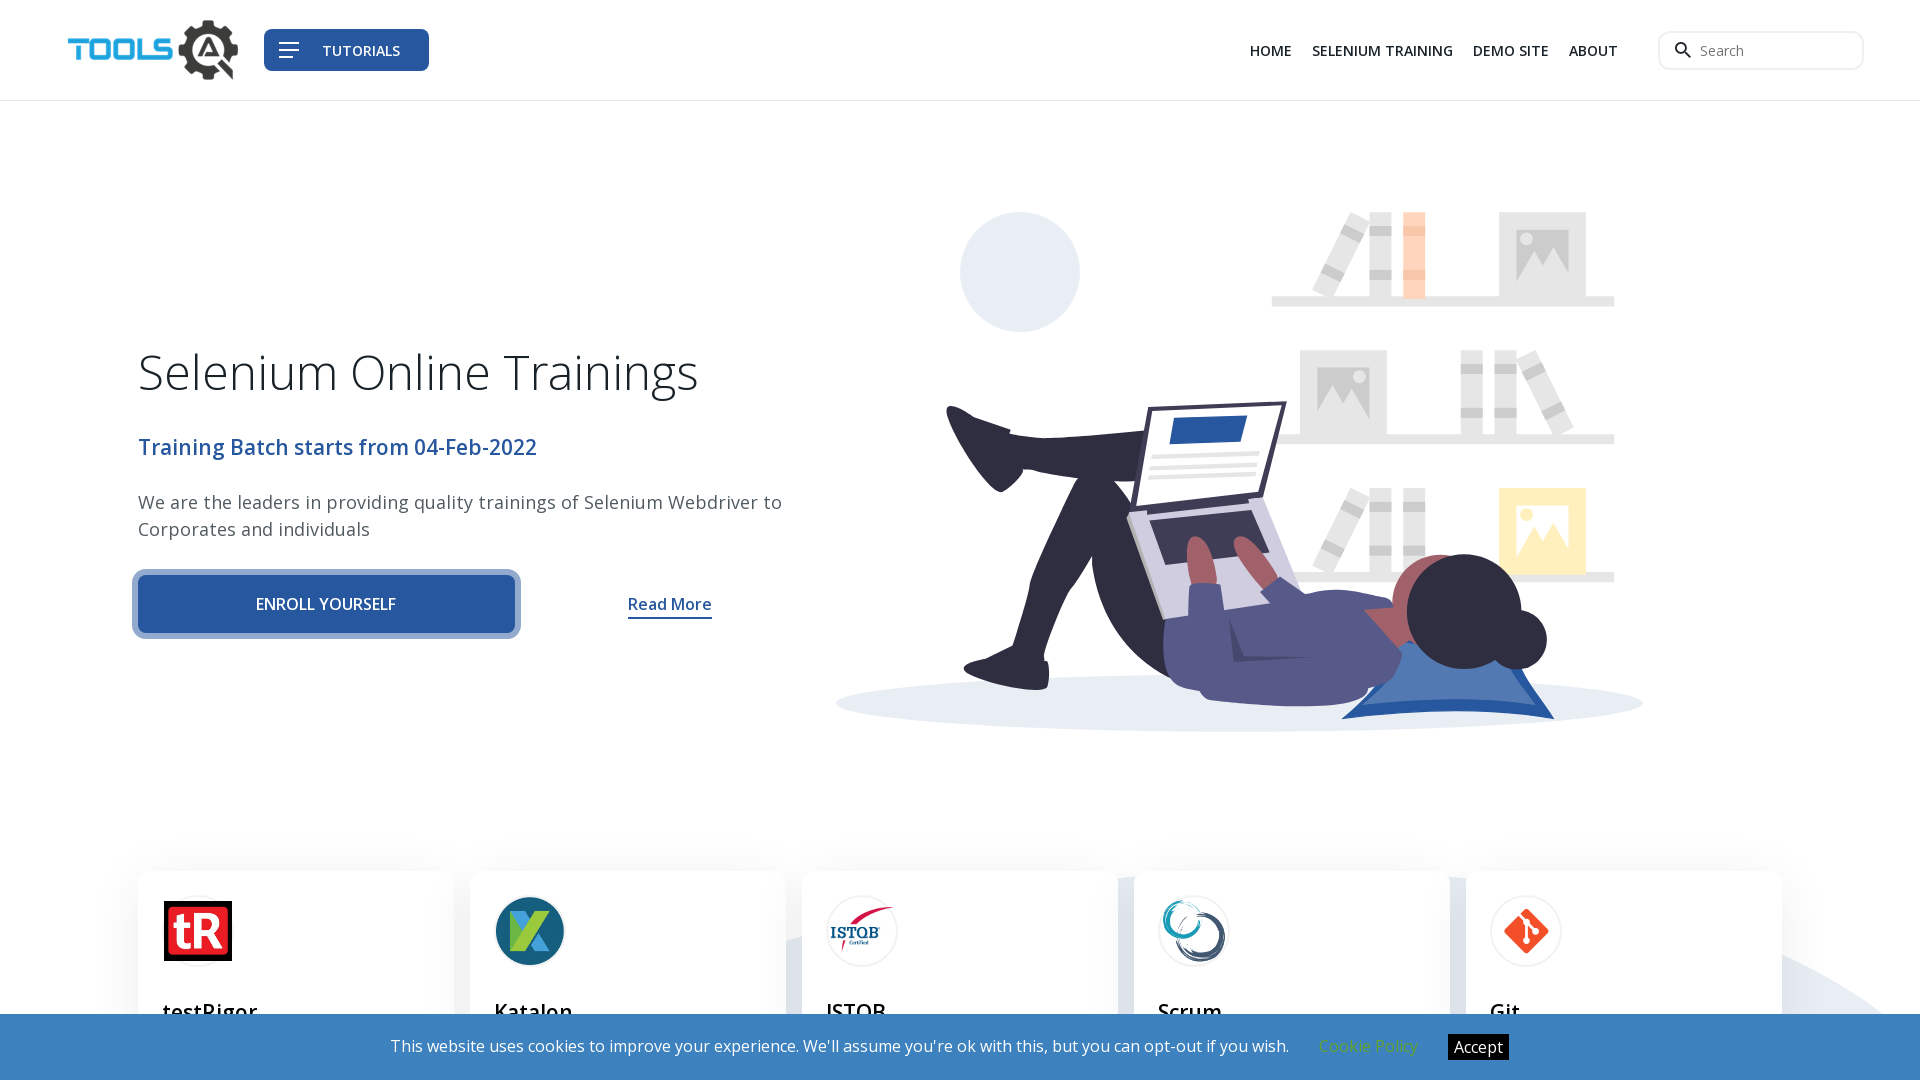

Hovered over the Demo Site link at (1511, 50) on xpath=(//a[text() = 'Demo Site'])[1]
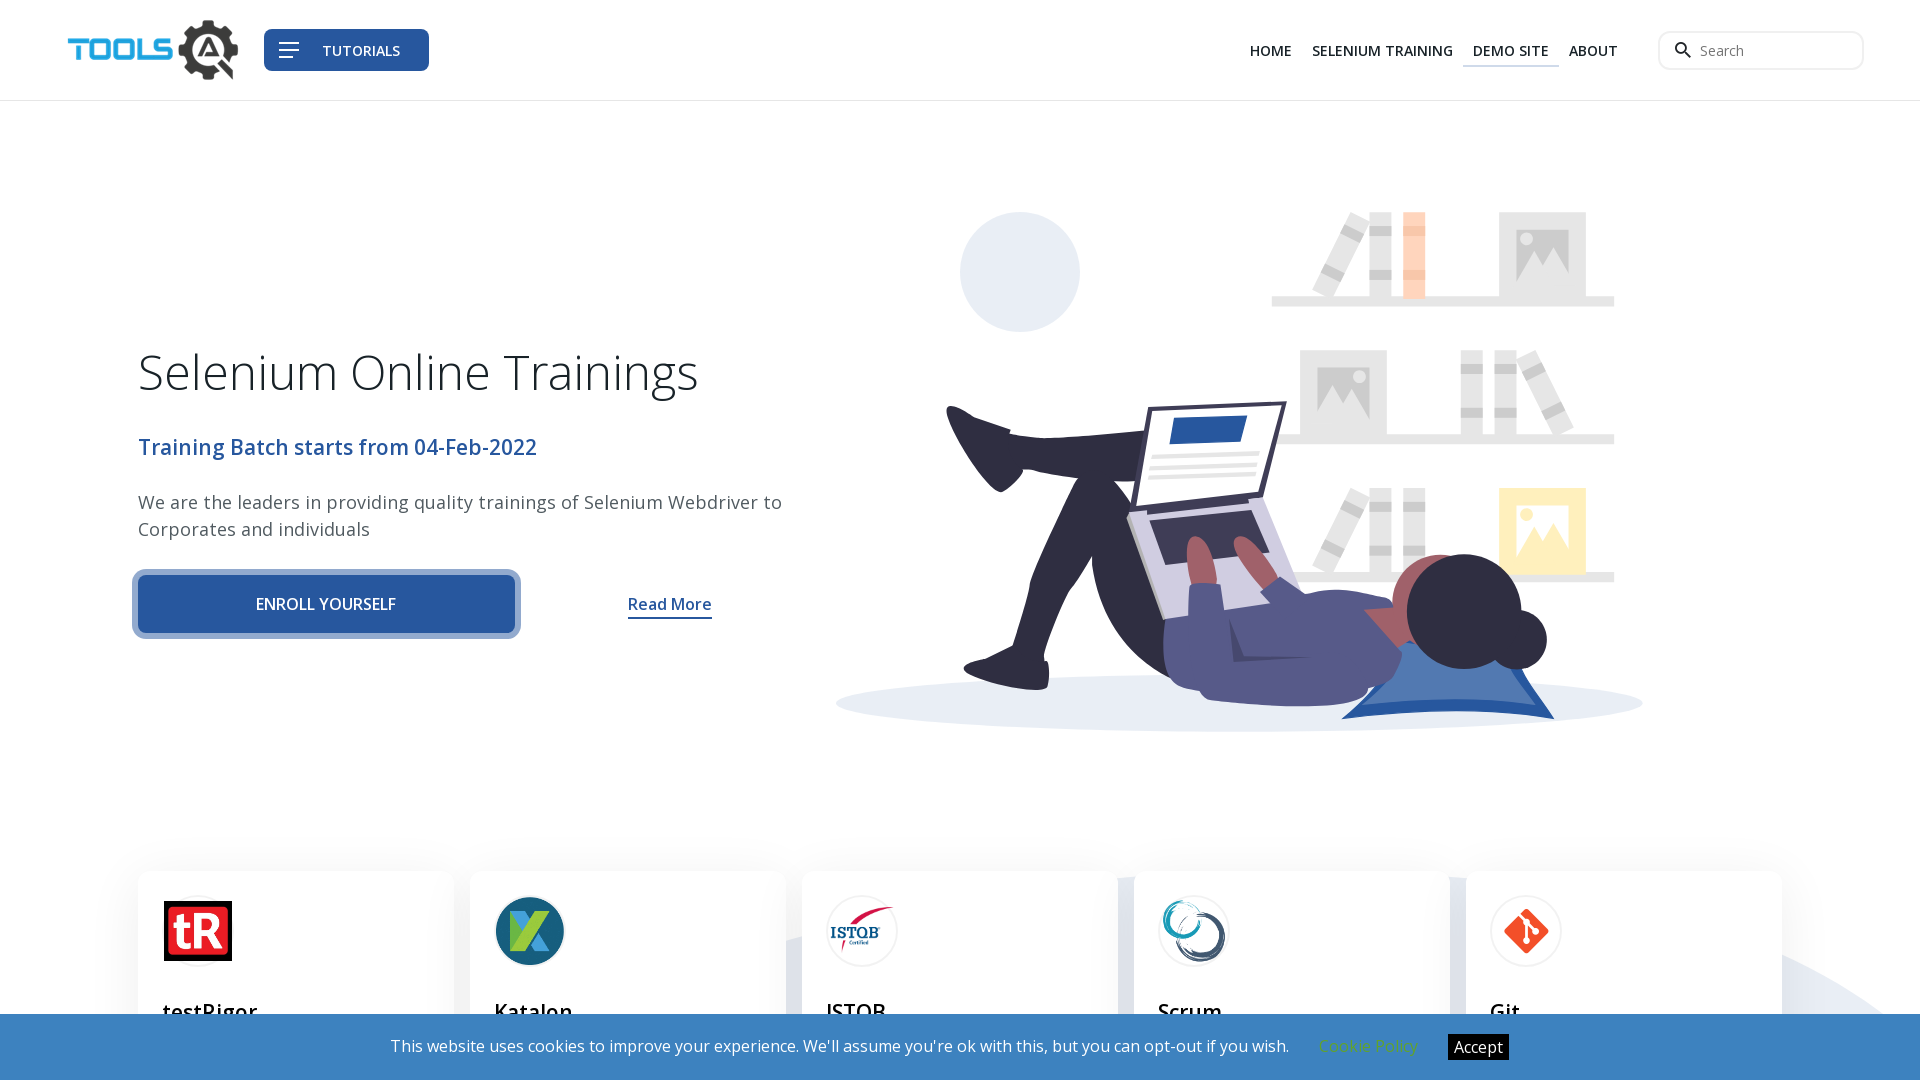

Clicked on the Demo Site link at (1511, 50) on xpath=(//a[text() = 'Demo Site'])[1]
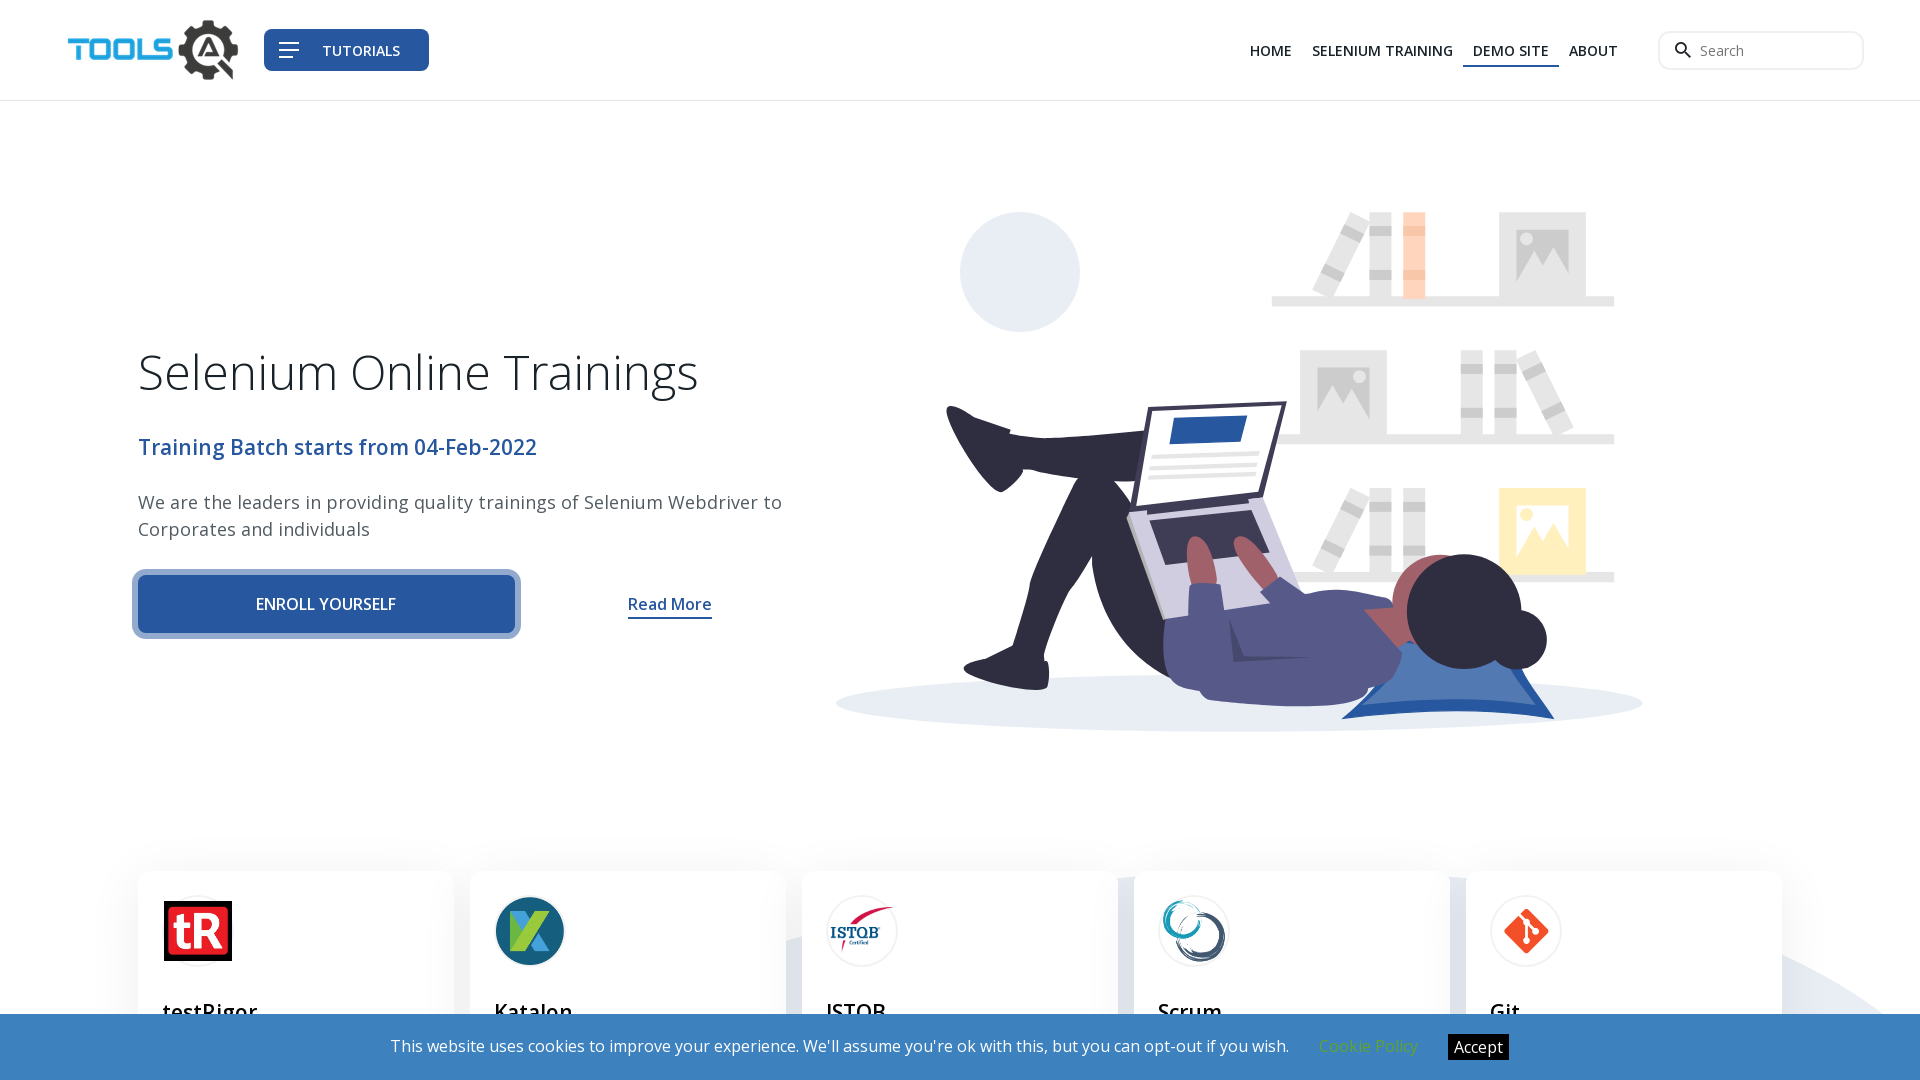

New window/tab opened and captured
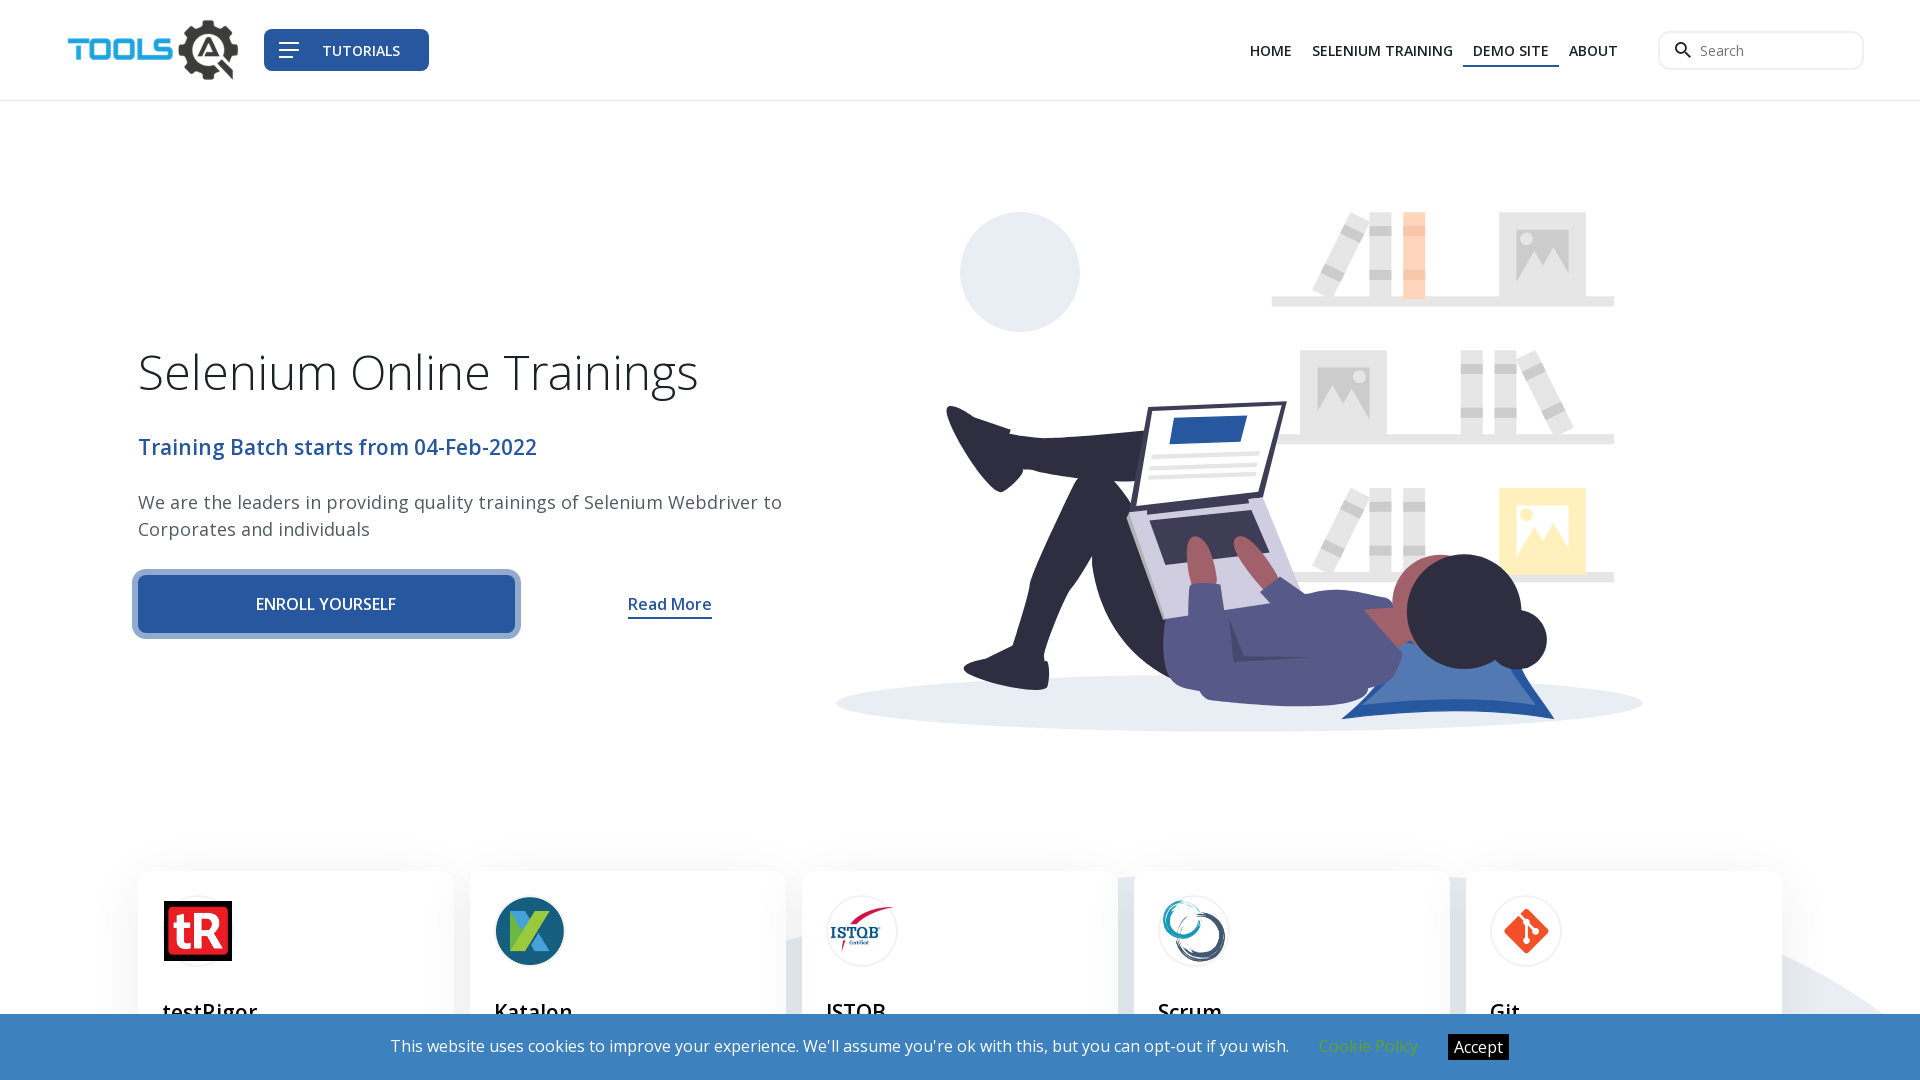

Switched to the new window/tab
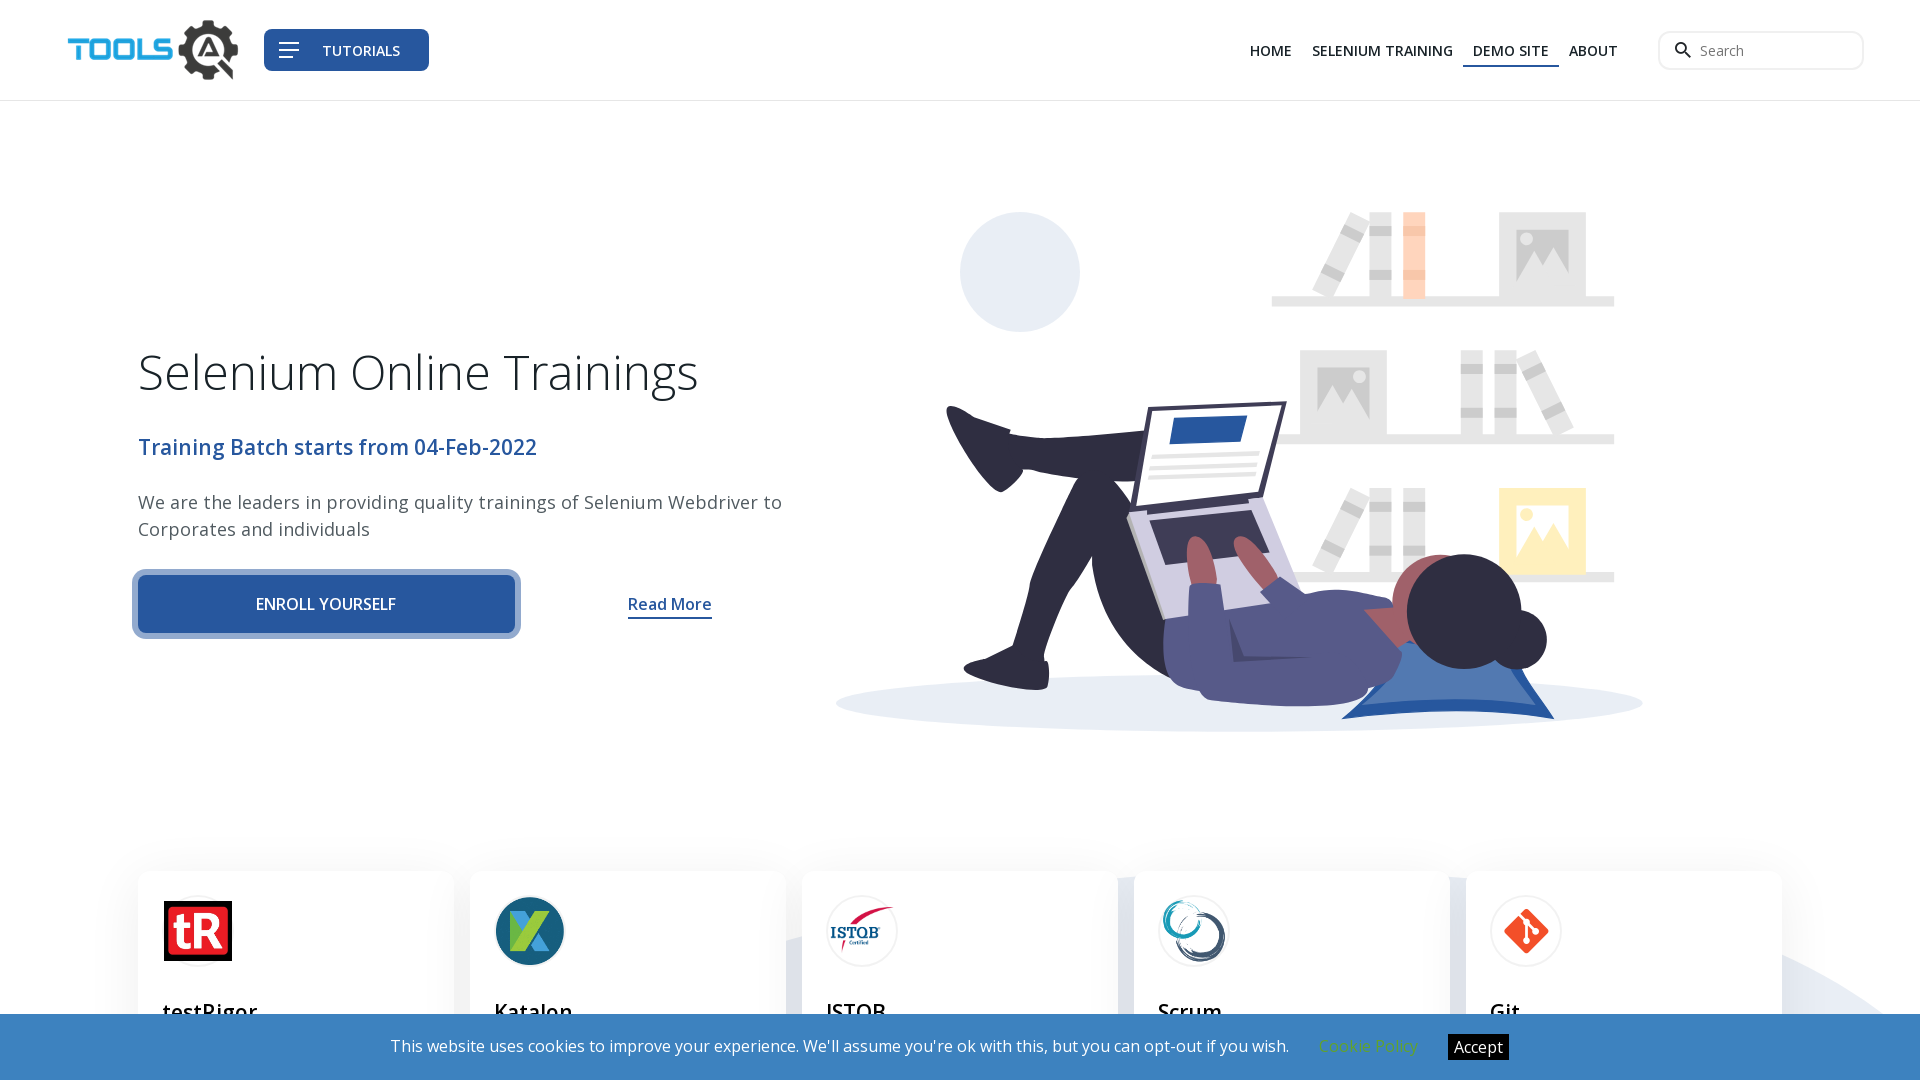

New page fully loaded
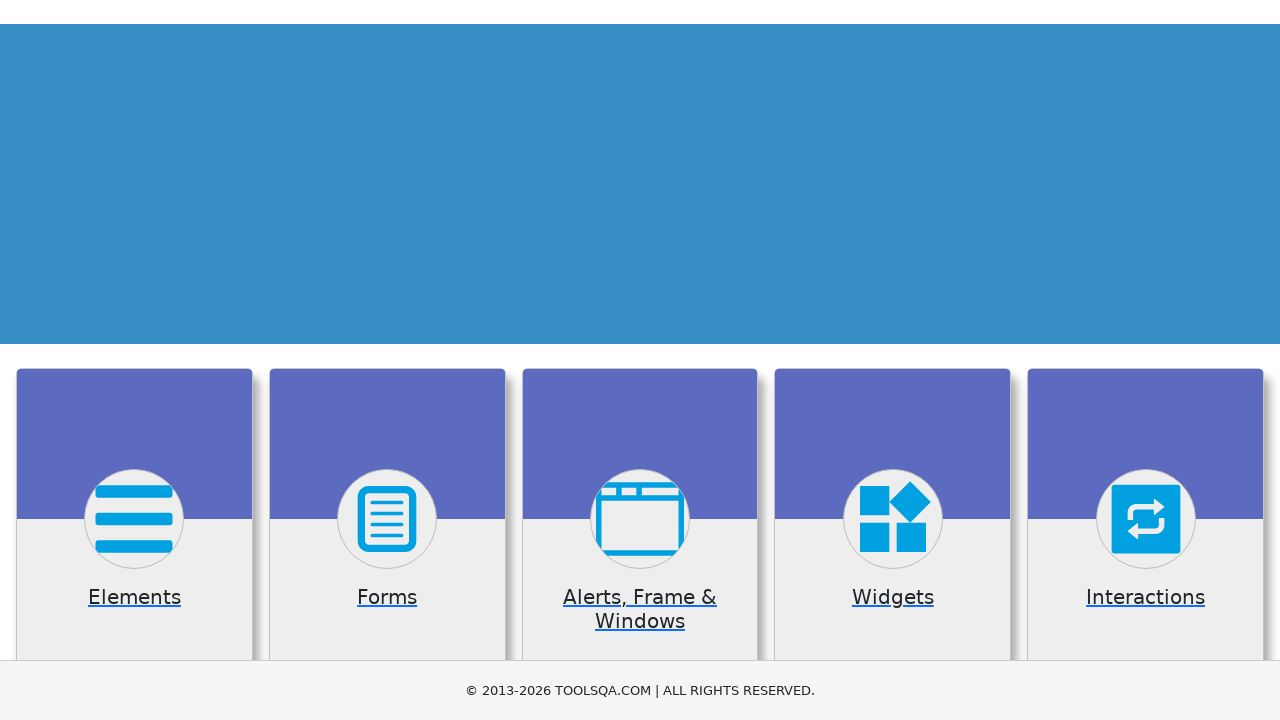

Test case passed - successfully navigated to Demo Site in new window
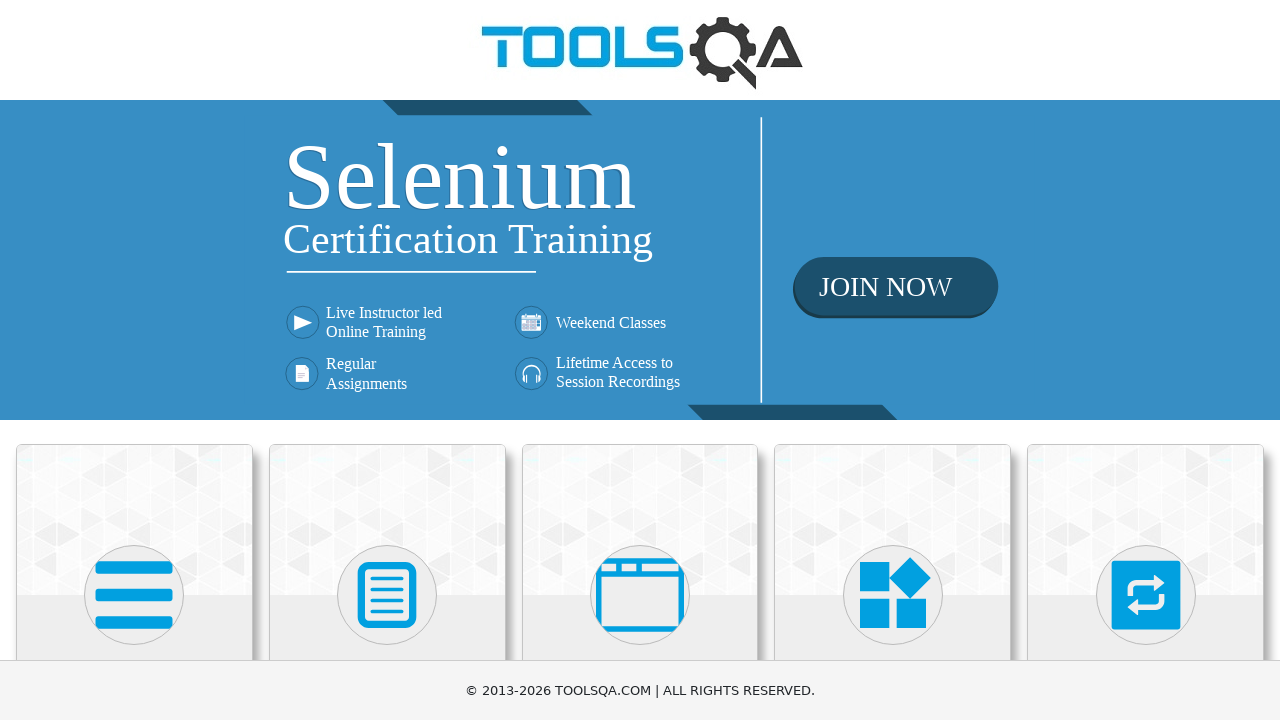

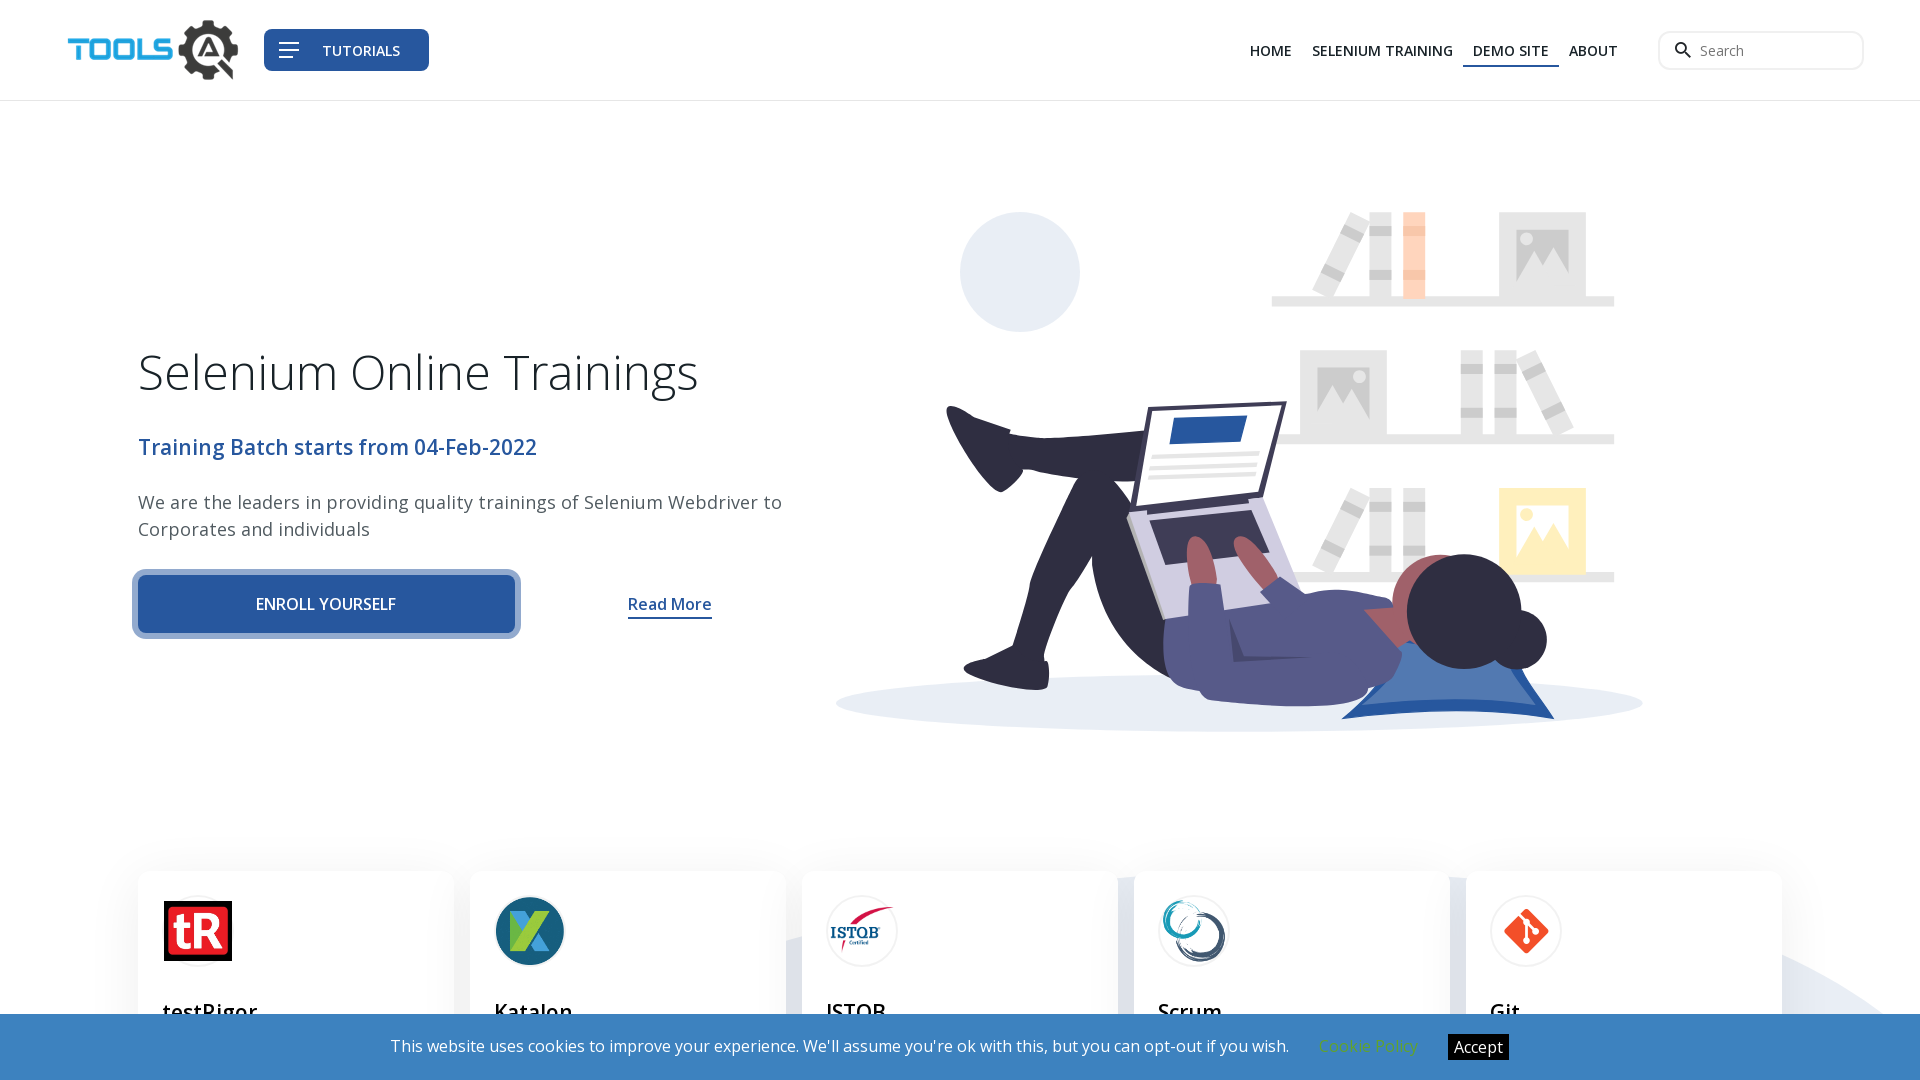